Tests window/tab handling by clicking a link that opens a new tab, switching to that tab by title, and verifying its title is "New Window"

Starting URL: https://the-internet.herokuapp.com/windows

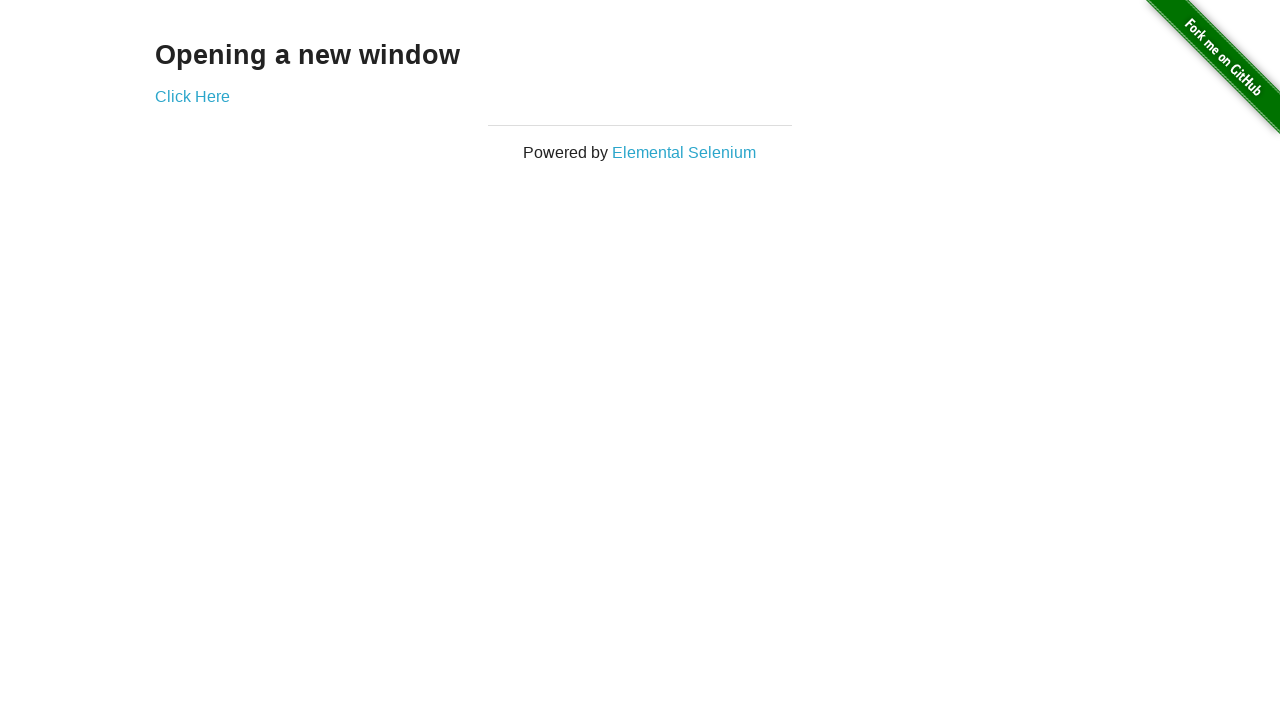

Waited 2 seconds before proceeding
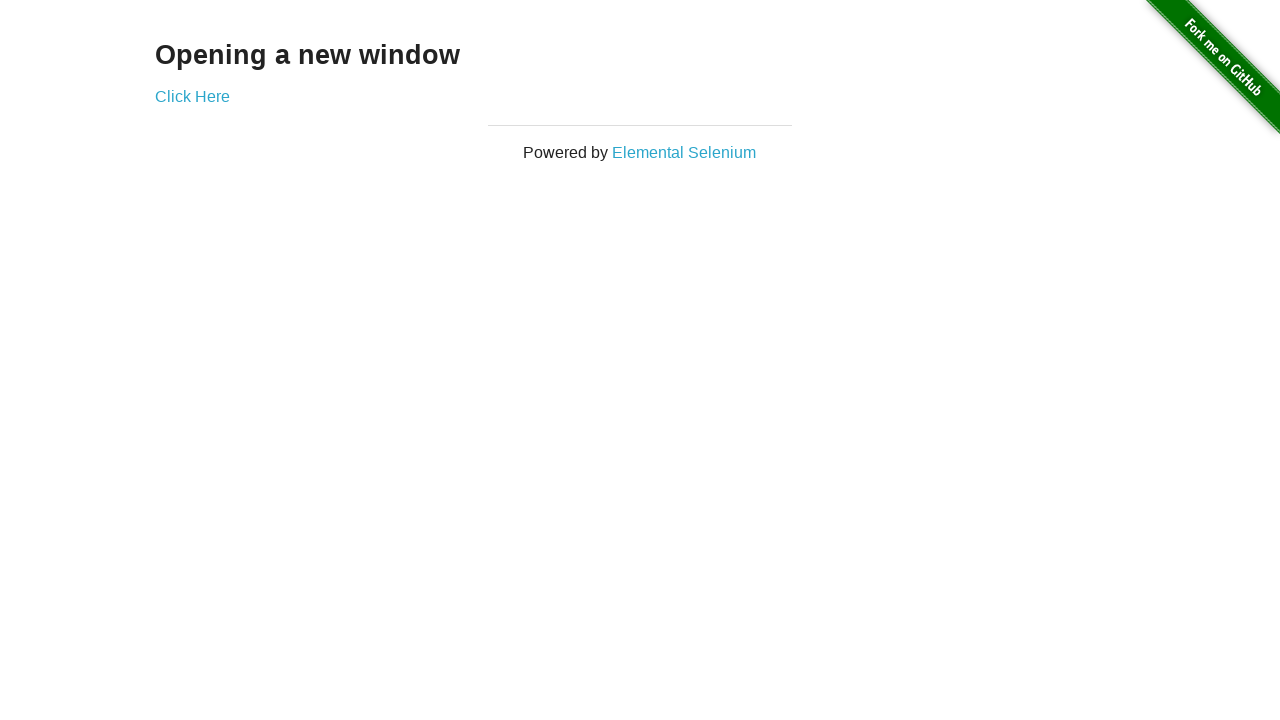

Clicked 'Click Here' link to open new tab at (192, 96) on xpath=//*[text()='Click Here']
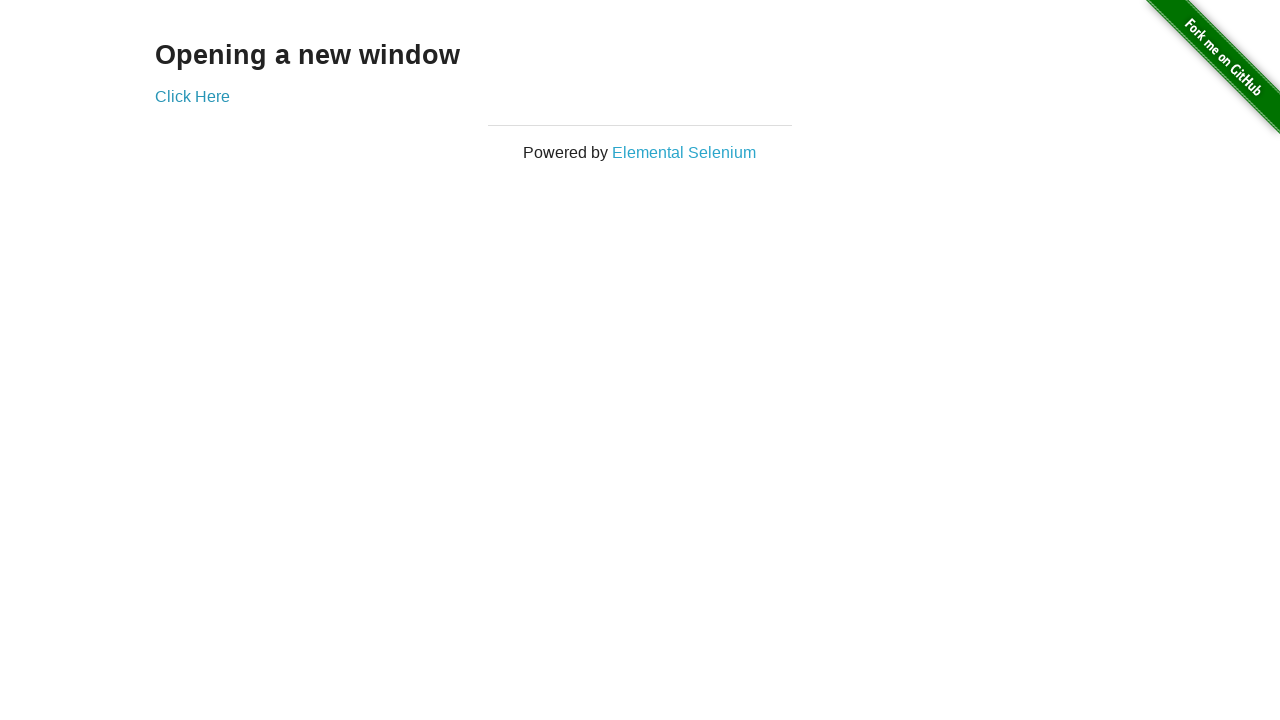

Retrieved new tab/page object
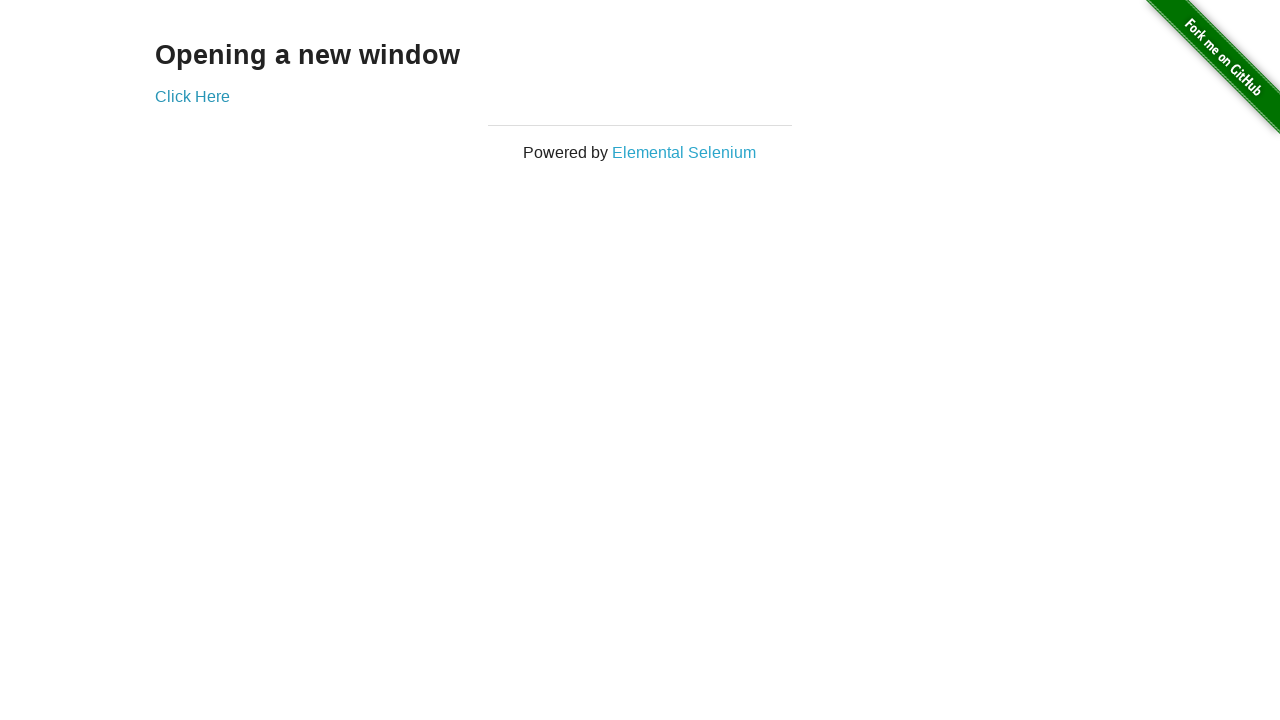

New page loaded completely
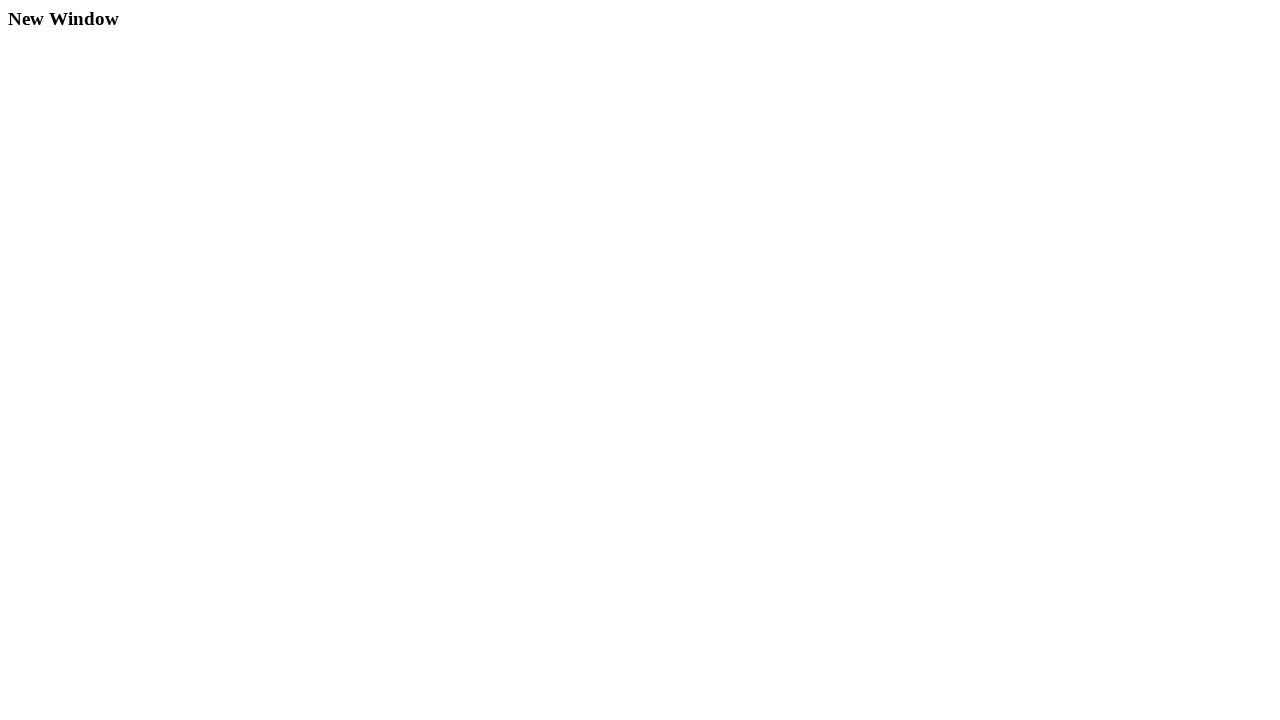

Verified new page title is 'New Window'
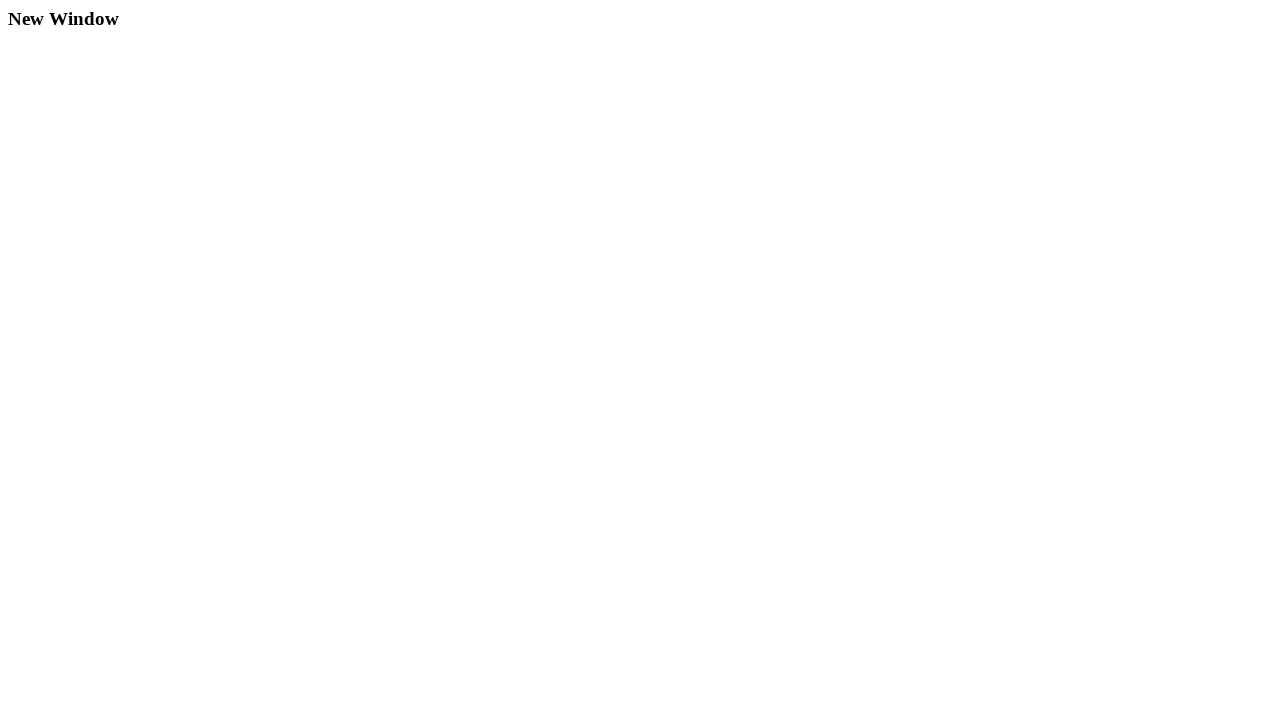

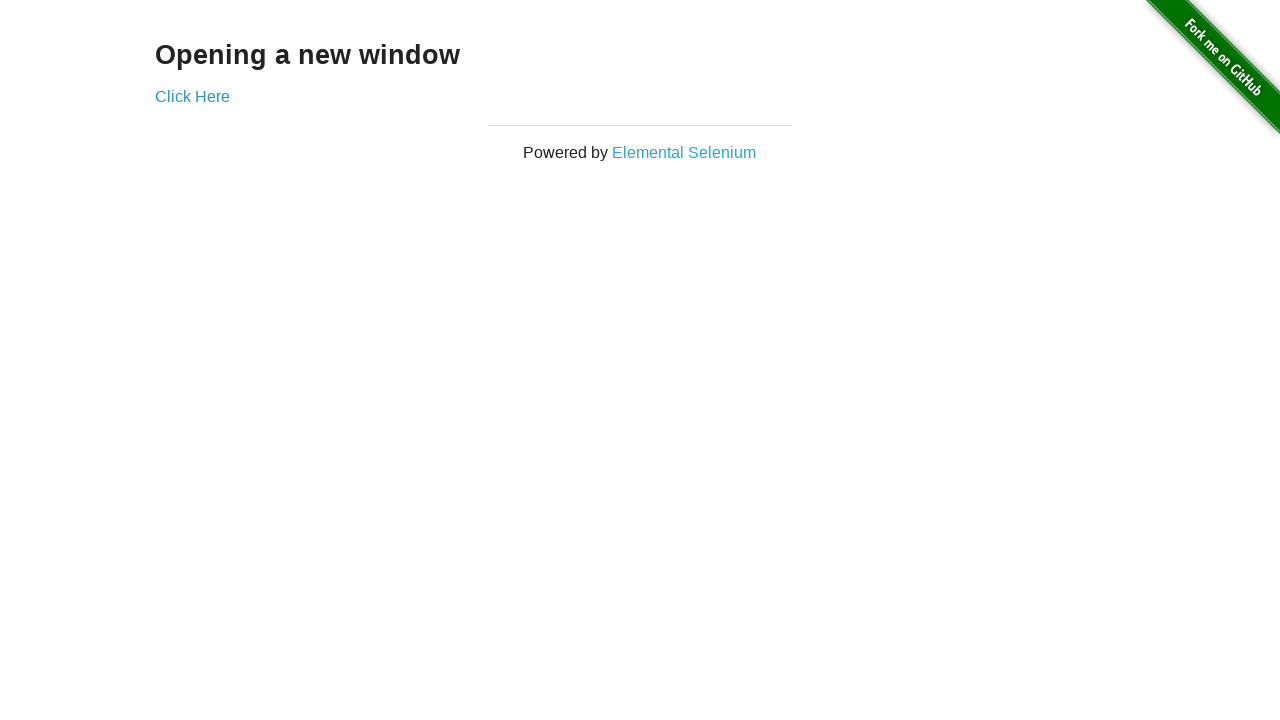